Tests that new todo items are appended to the bottom of the list and counter displays correctly

Starting URL: https://demo.playwright.dev/todomvc

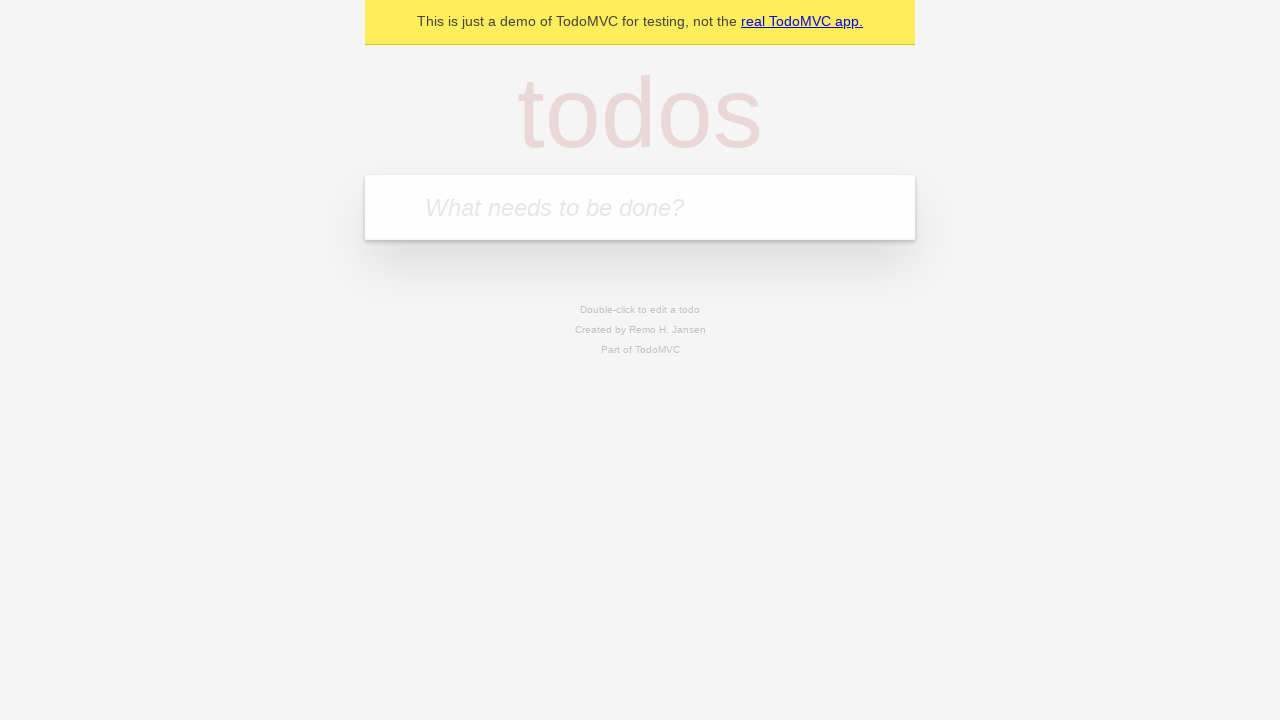

Filled todo input with 'buy some cheese' on internal:attr=[placeholder="What needs to be done?"i]
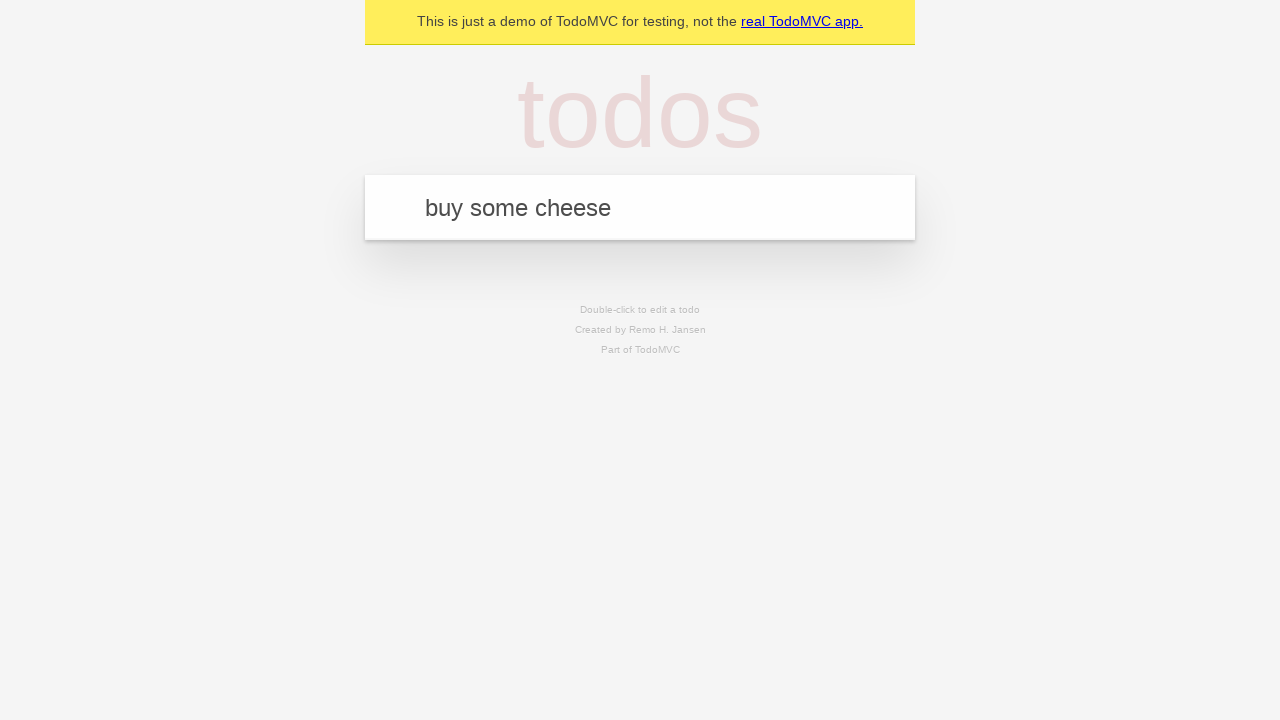

Pressed Enter to add first todo item on internal:attr=[placeholder="What needs to be done?"i]
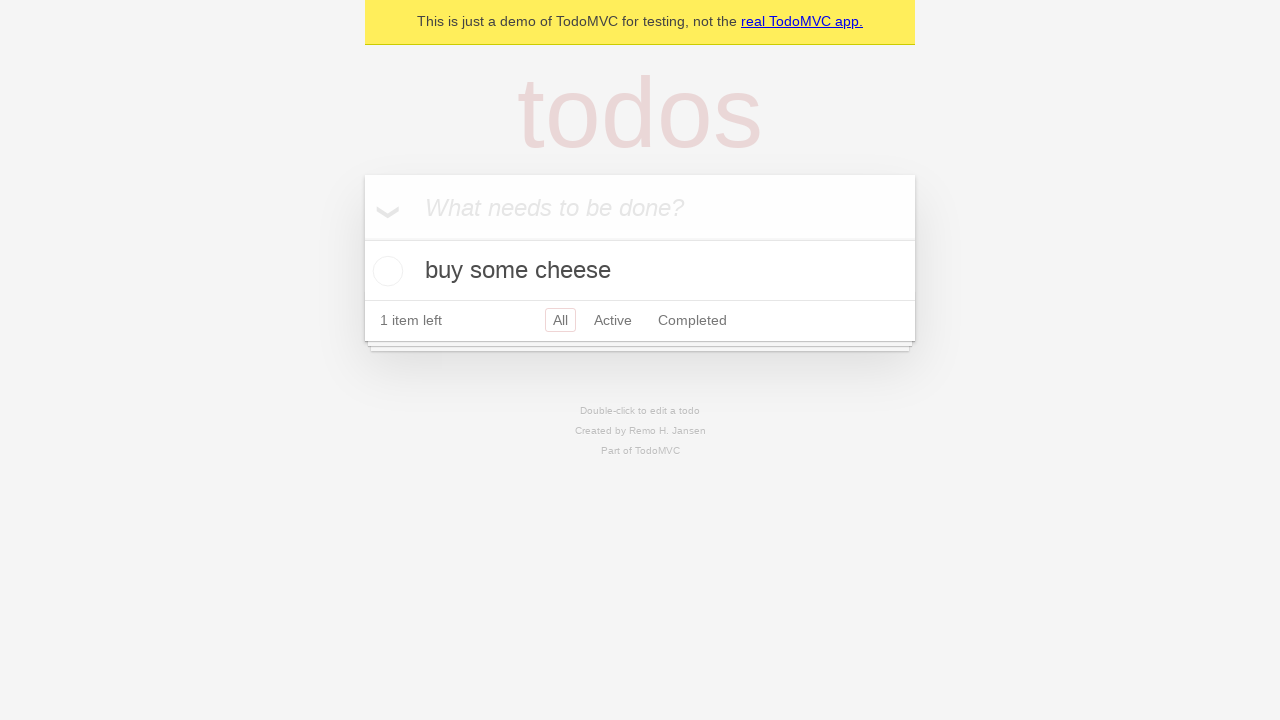

Filled todo input with 'feed the cat' on internal:attr=[placeholder="What needs to be done?"i]
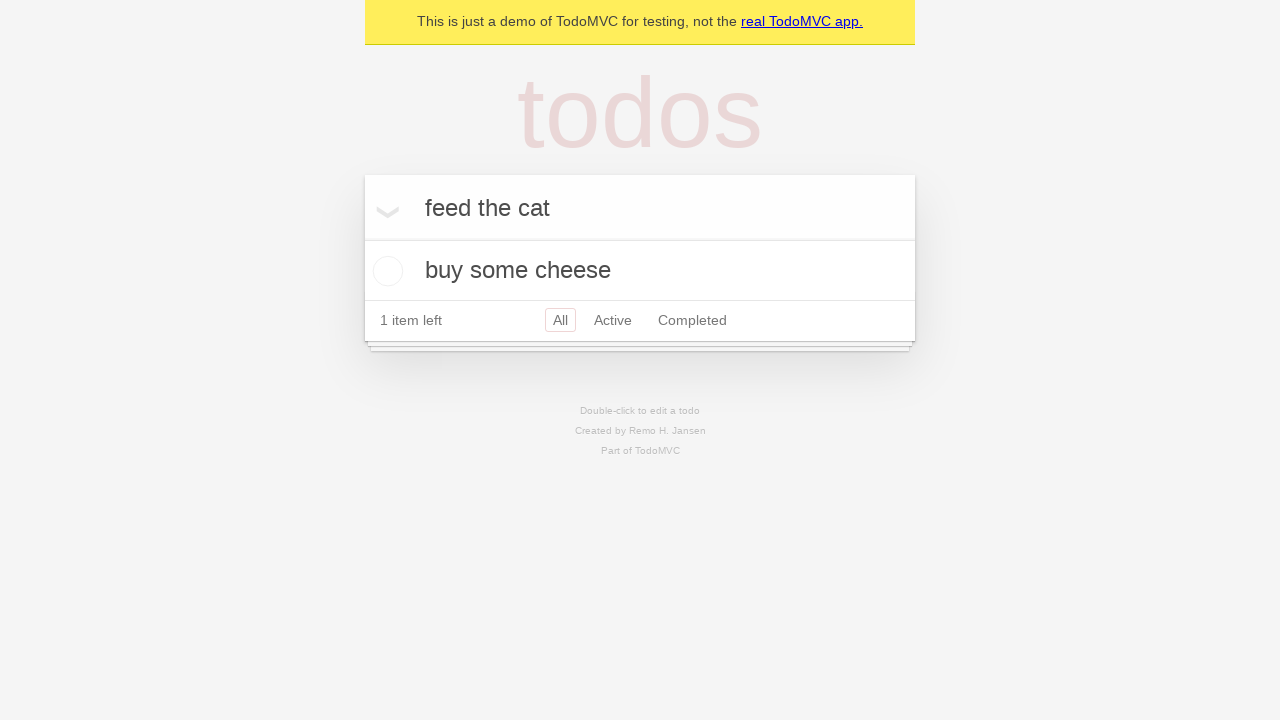

Pressed Enter to add second todo item on internal:attr=[placeholder="What needs to be done?"i]
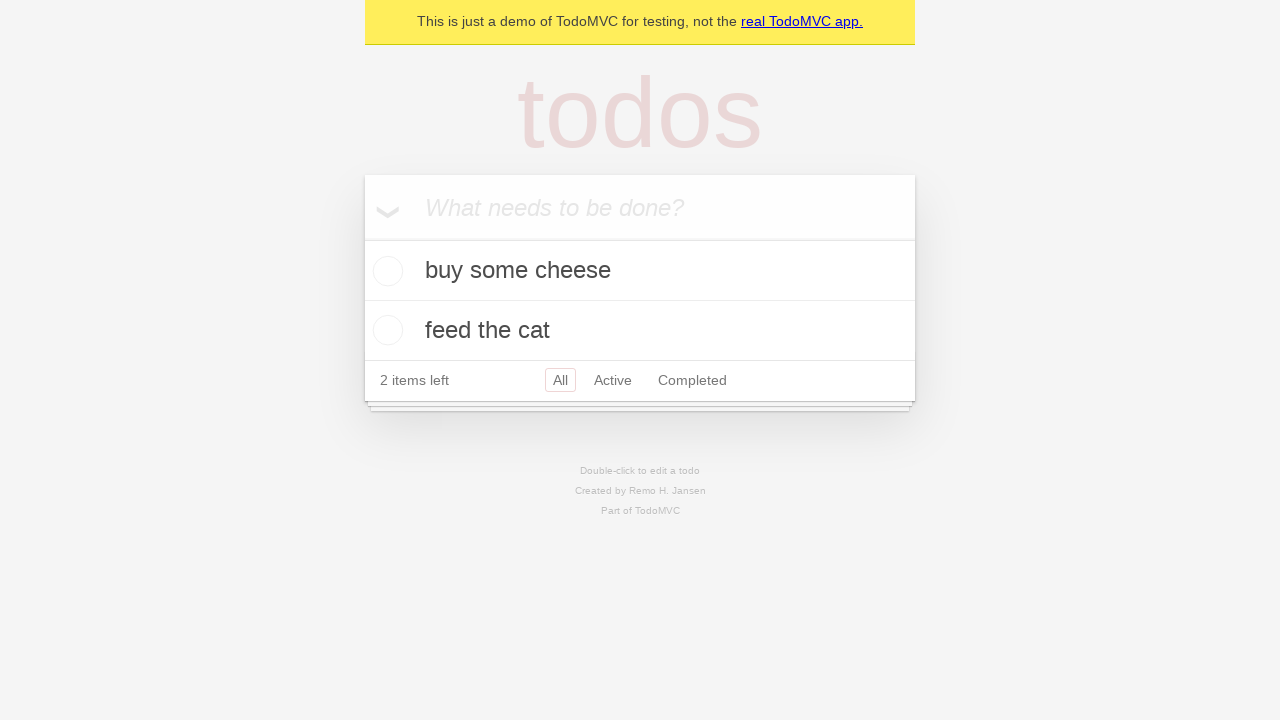

Filled todo input with 'book a doctors appointment' on internal:attr=[placeholder="What needs to be done?"i]
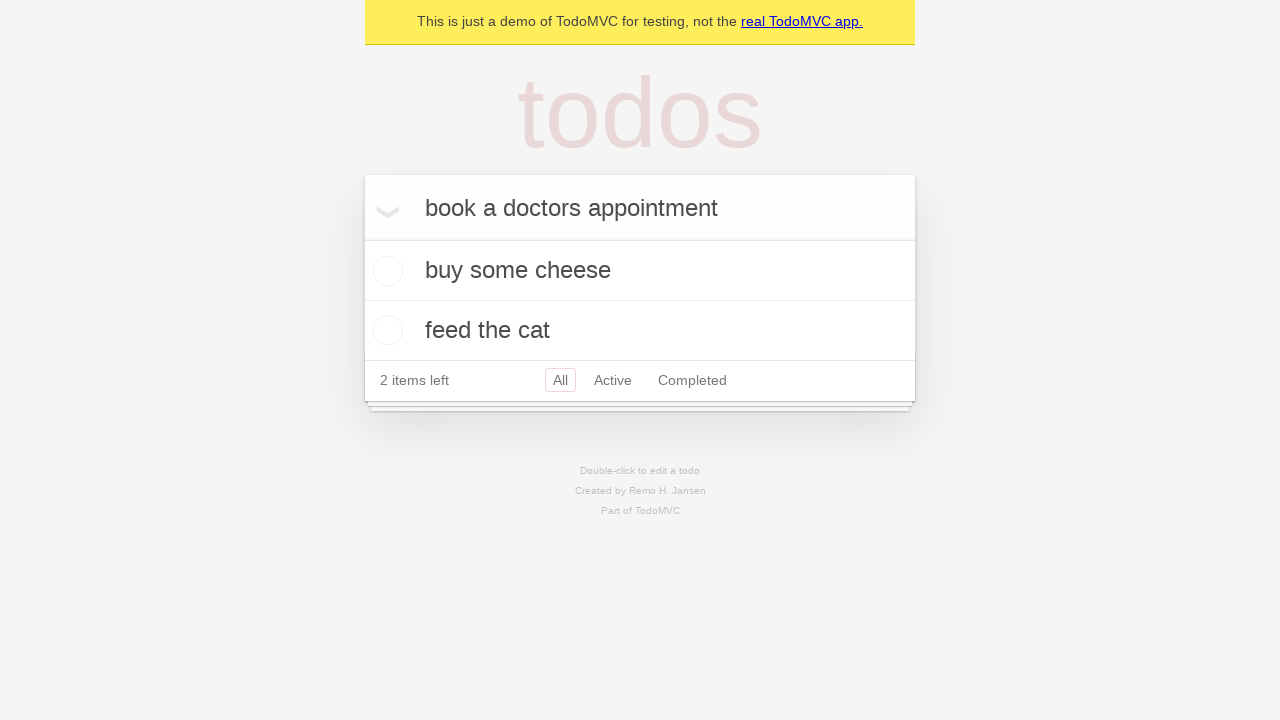

Pressed Enter to add third todo item on internal:attr=[placeholder="What needs to be done?"i]
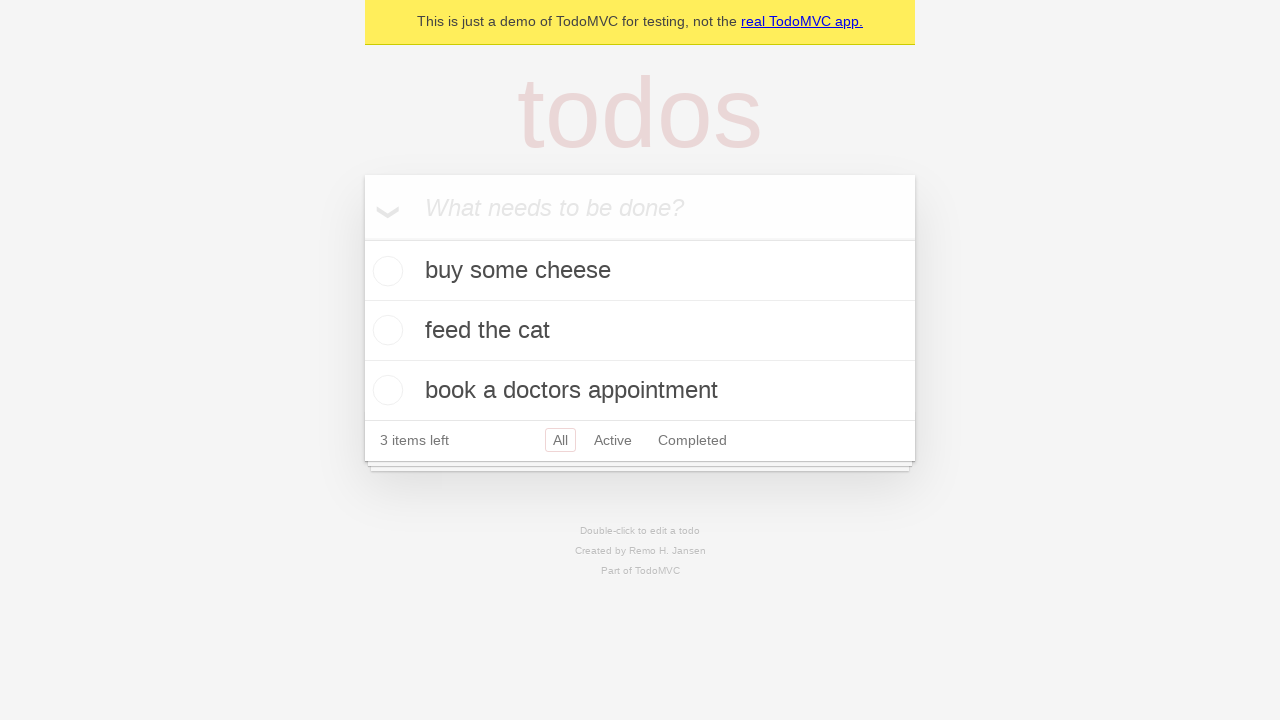

Verified all 3 todo items are rendered in the DOM
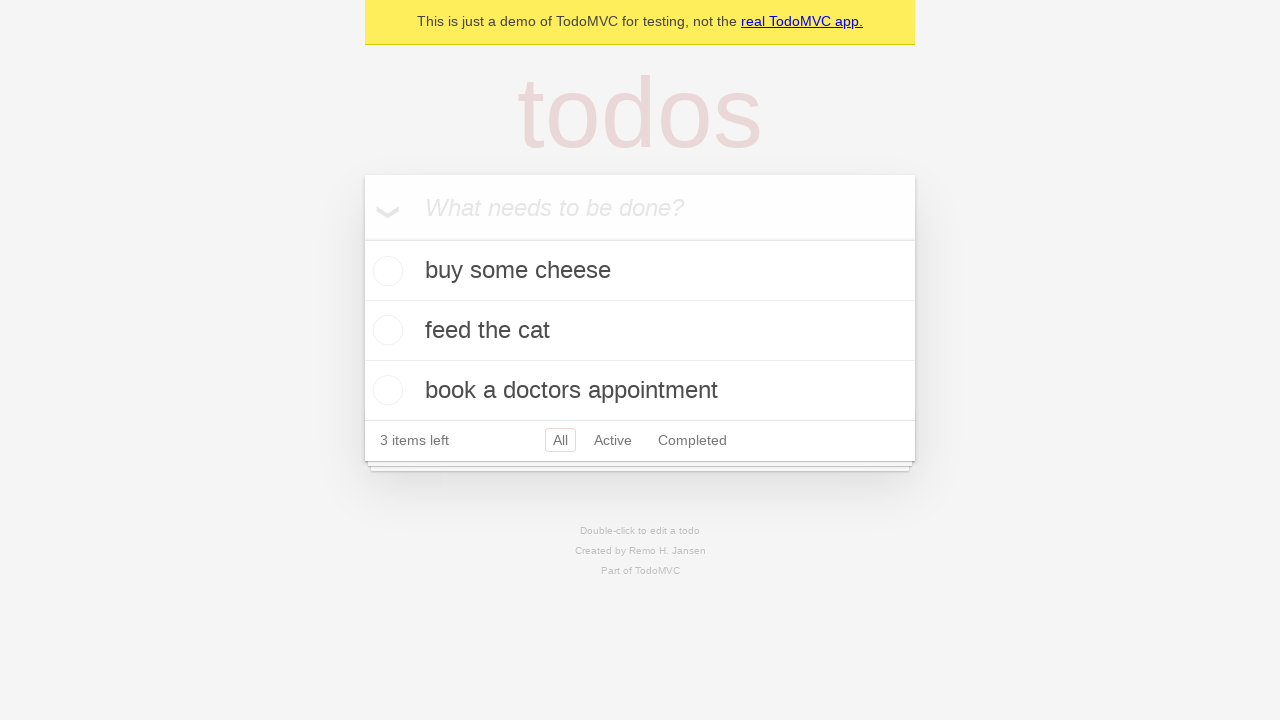

Verified counter displays '3 items left'
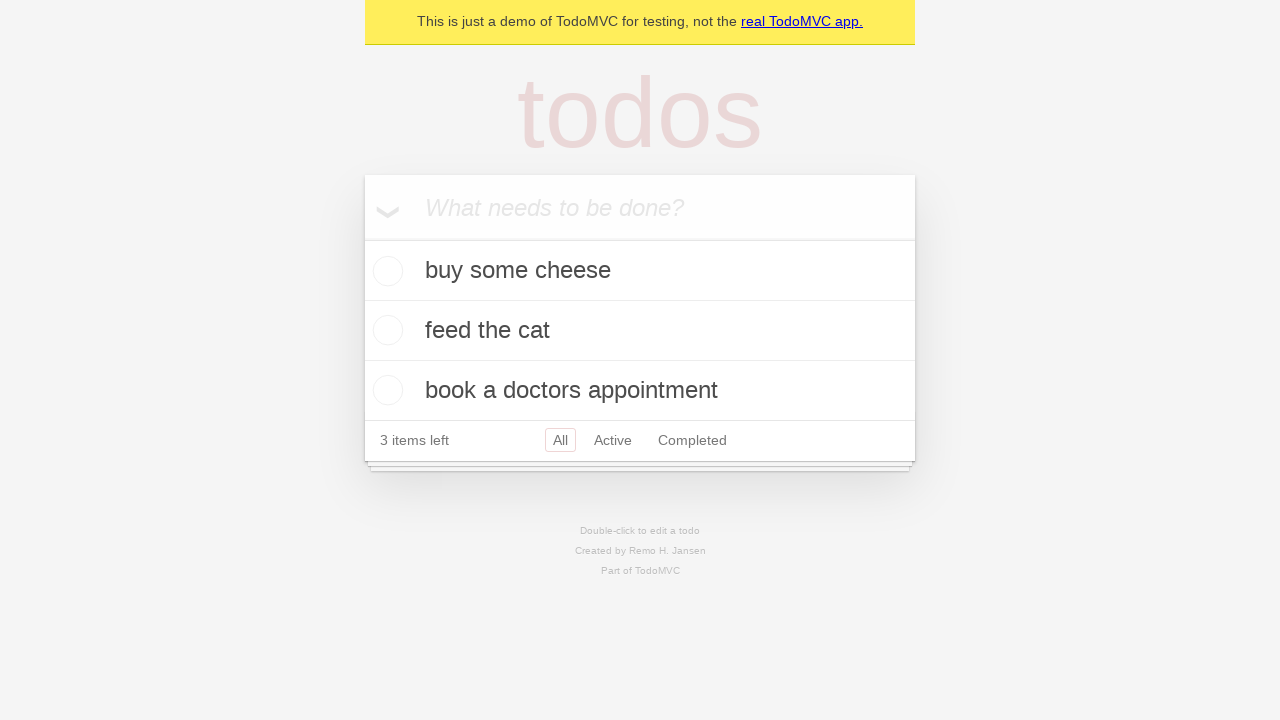

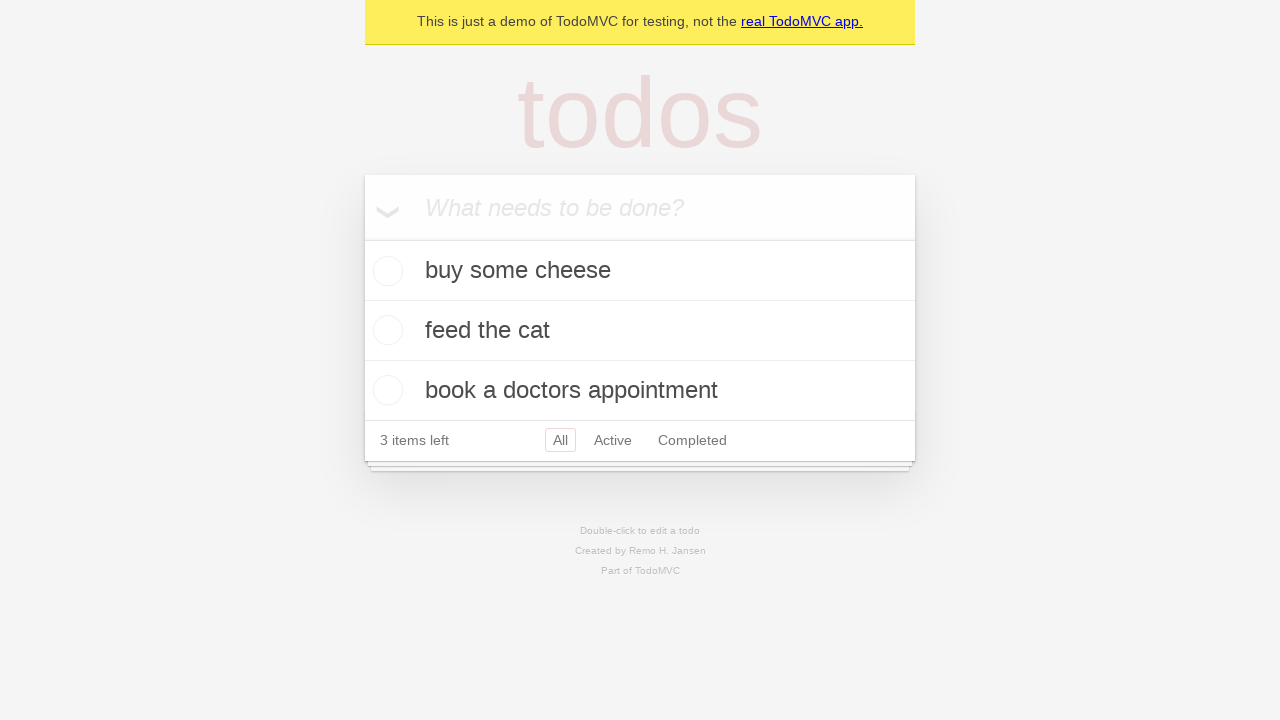